Tests handling multiple browser windows by clicking a link that opens a new tab using link text locator, then switching to the new window with title "New Window"

Starting URL: https://the-internet.herokuapp.com/windows

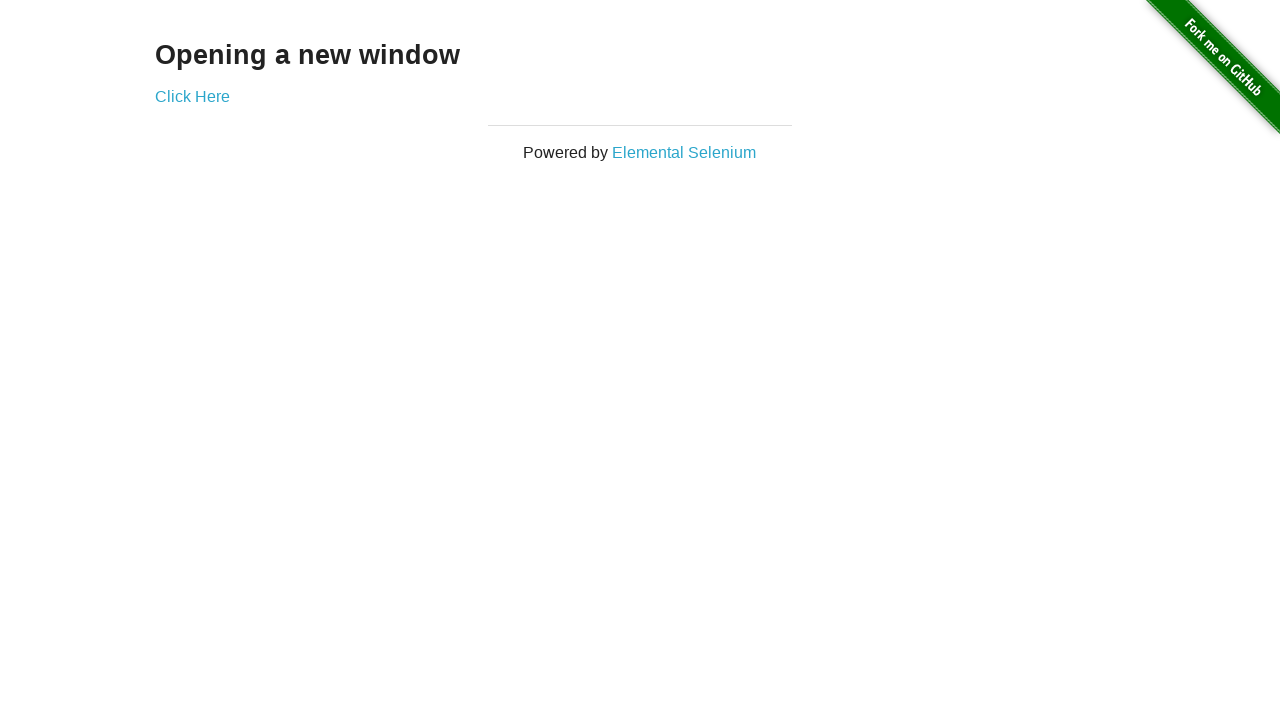

Clicked 'Click Here' link to open new window at (192, 96) on text=Click Here
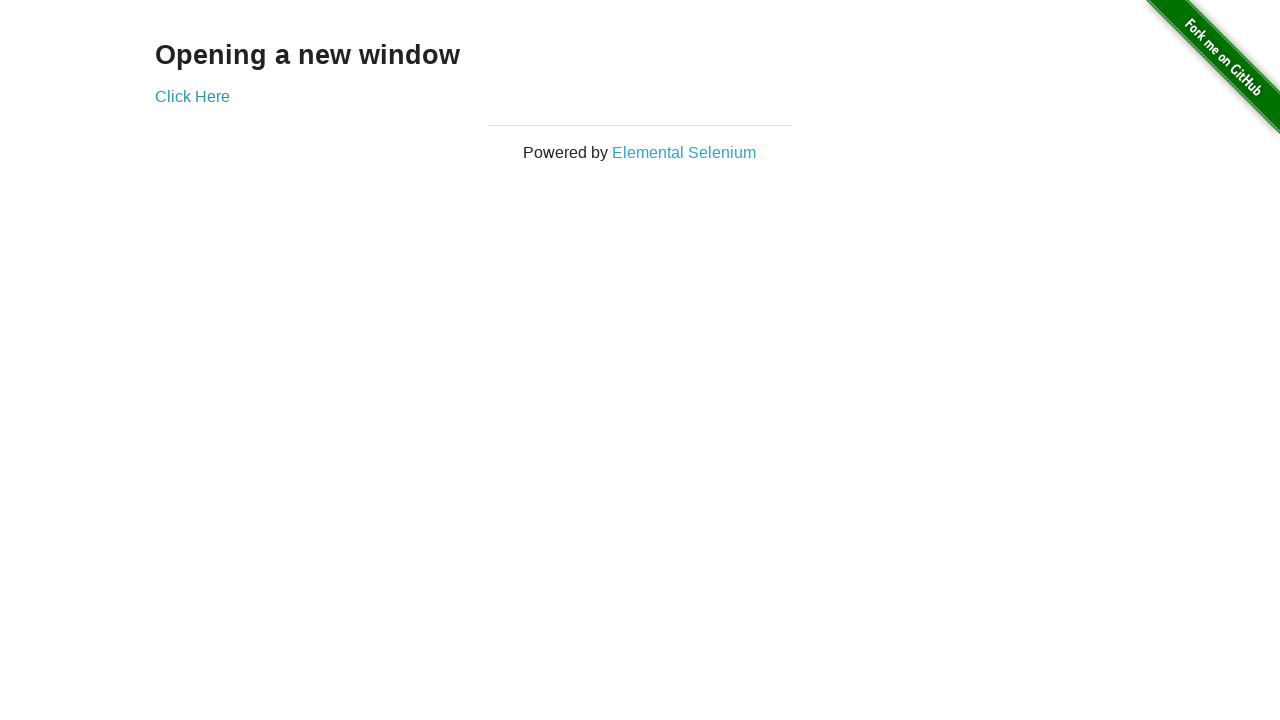

Captured new page/tab object
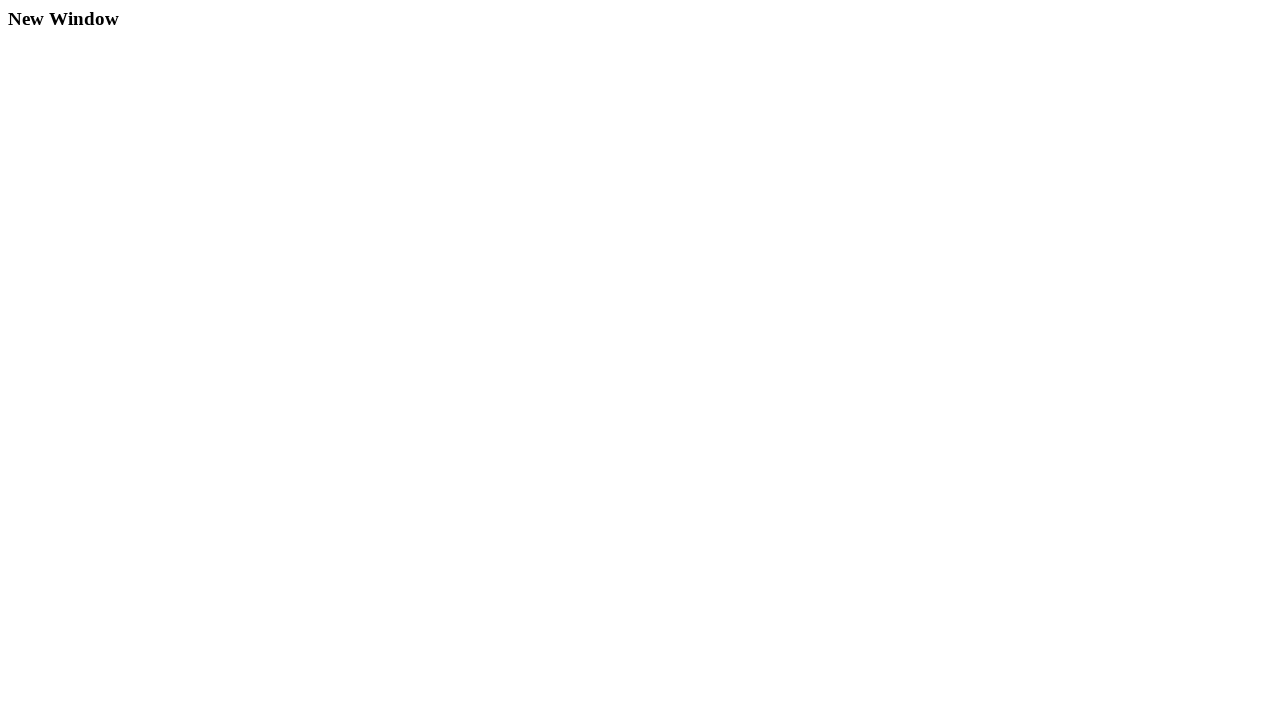

New page finished loading
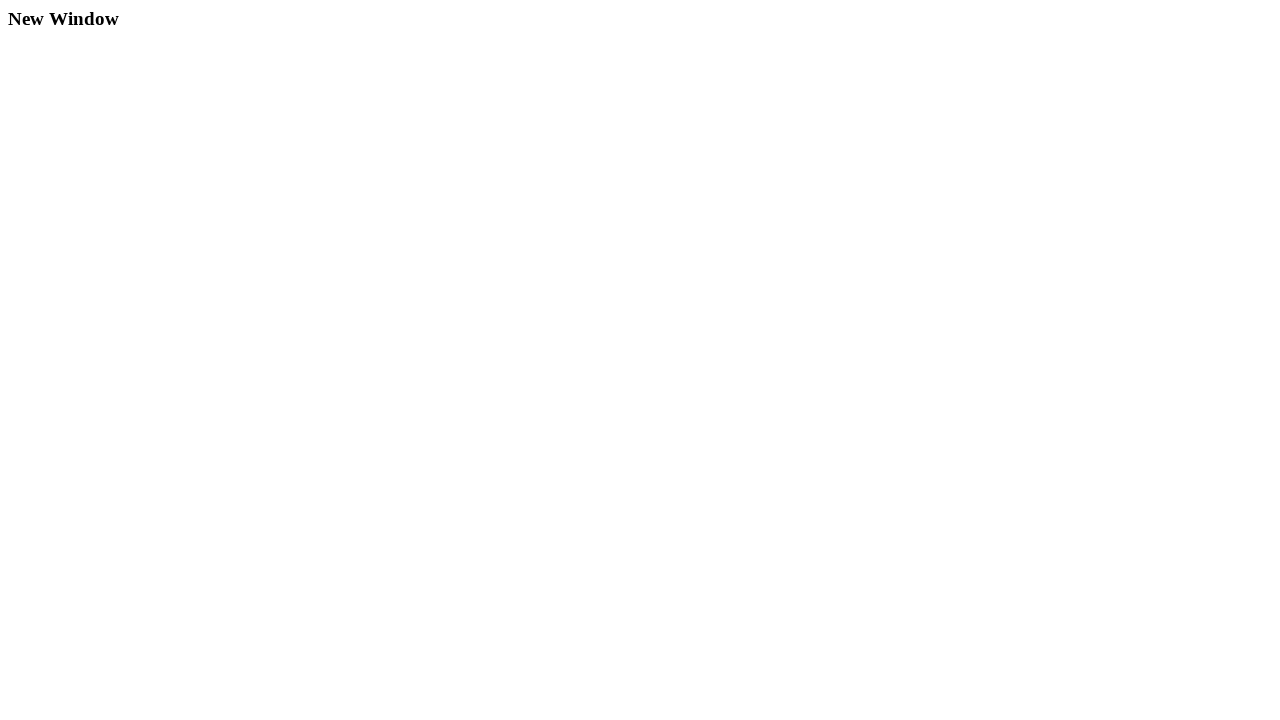

Verified new window title: New Window
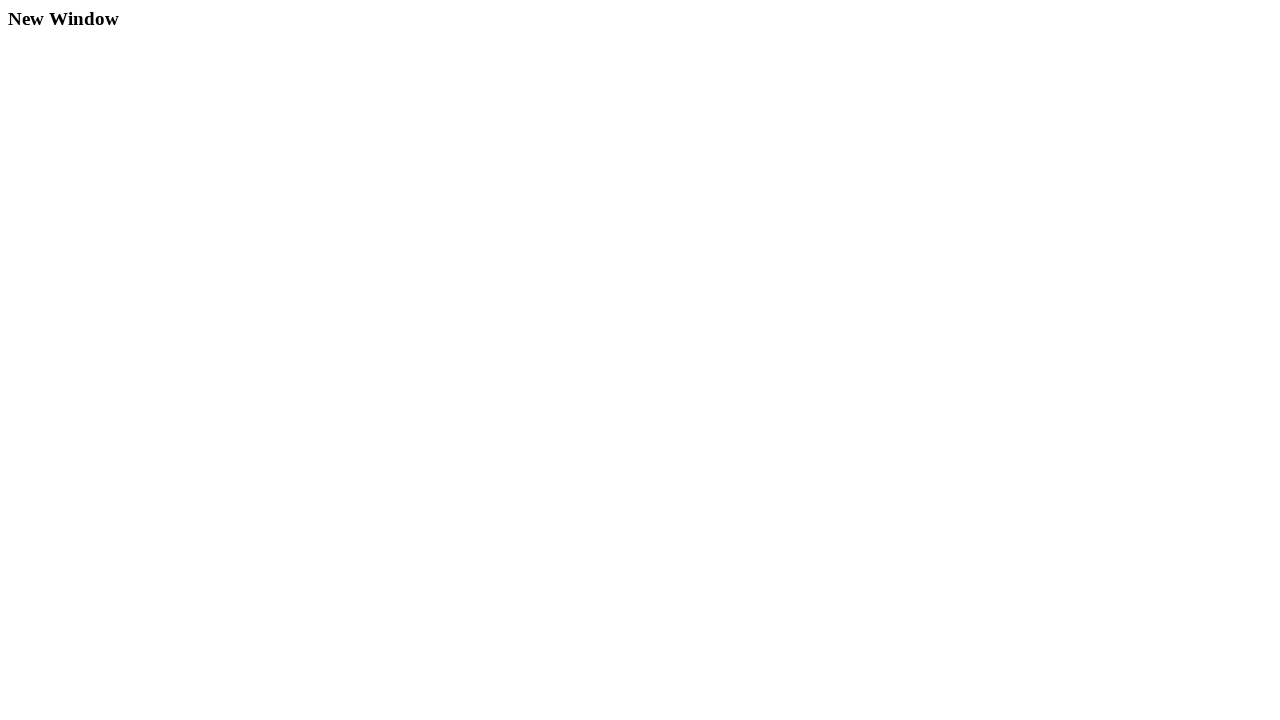

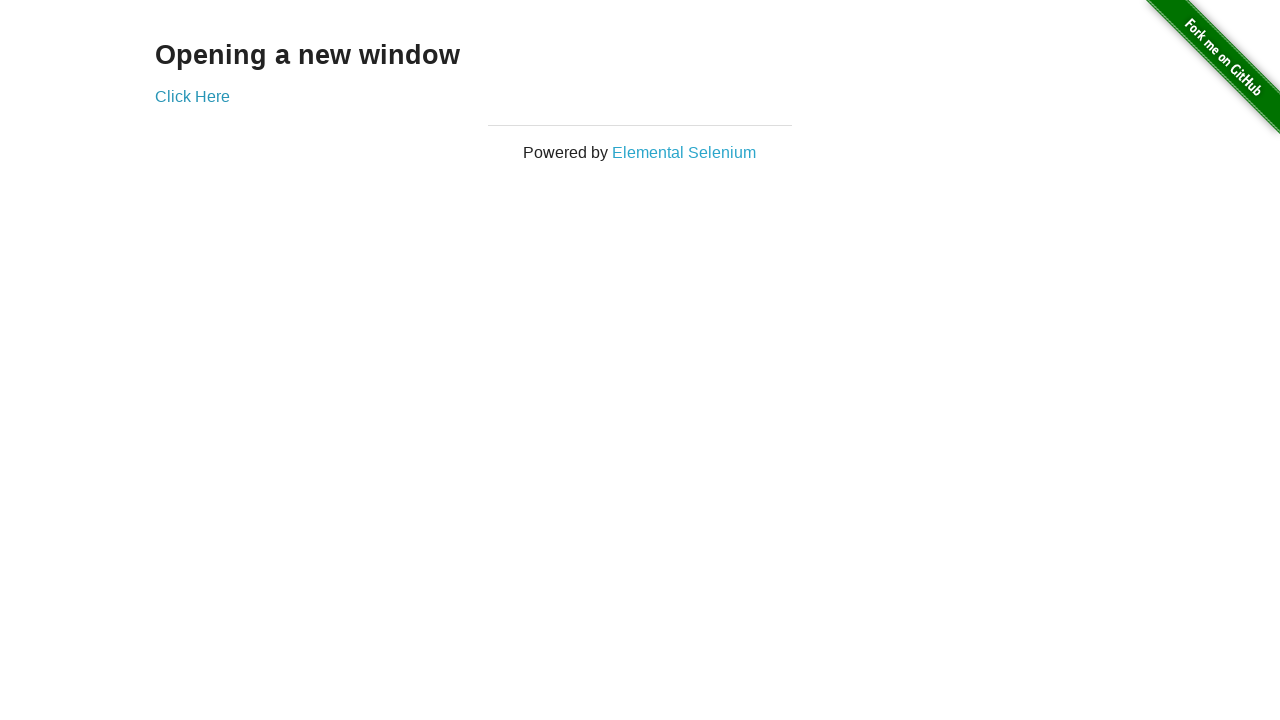